Tests date picker functionality by clicking on a date input field, selecting a month and year from dropdown selectors, and choosing a specific day from the calendar

Starting URL: https://www.dummyticket.com/dummy-ticket-for-visa-application/

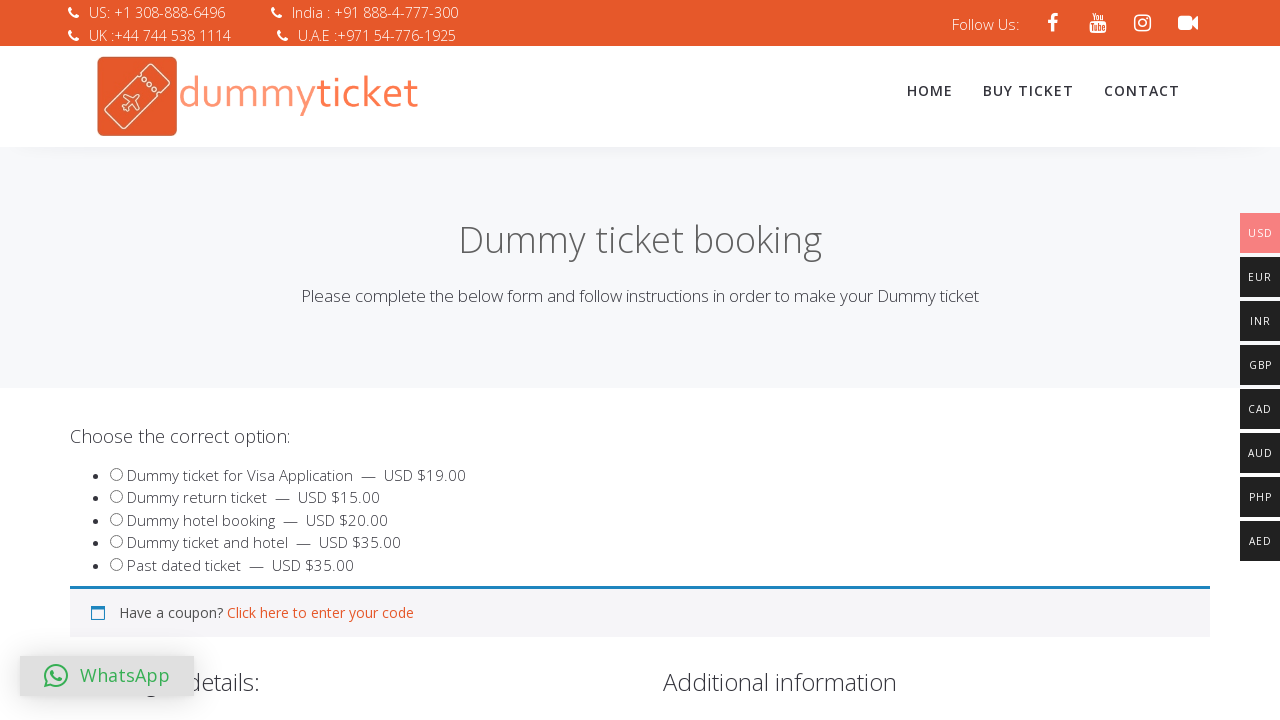

Clicked on date of birth input field to open date picker at (344, 360) on input#dob
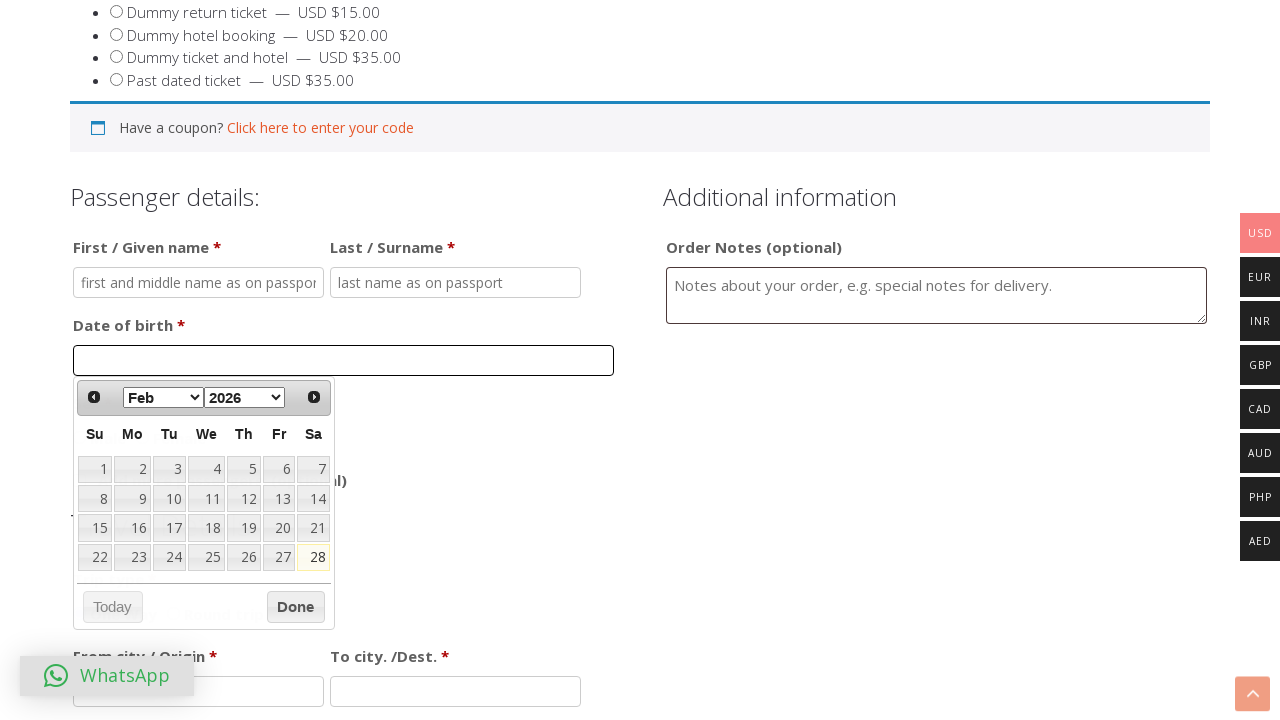

Selected July from month dropdown on select.ui-datepicker-month
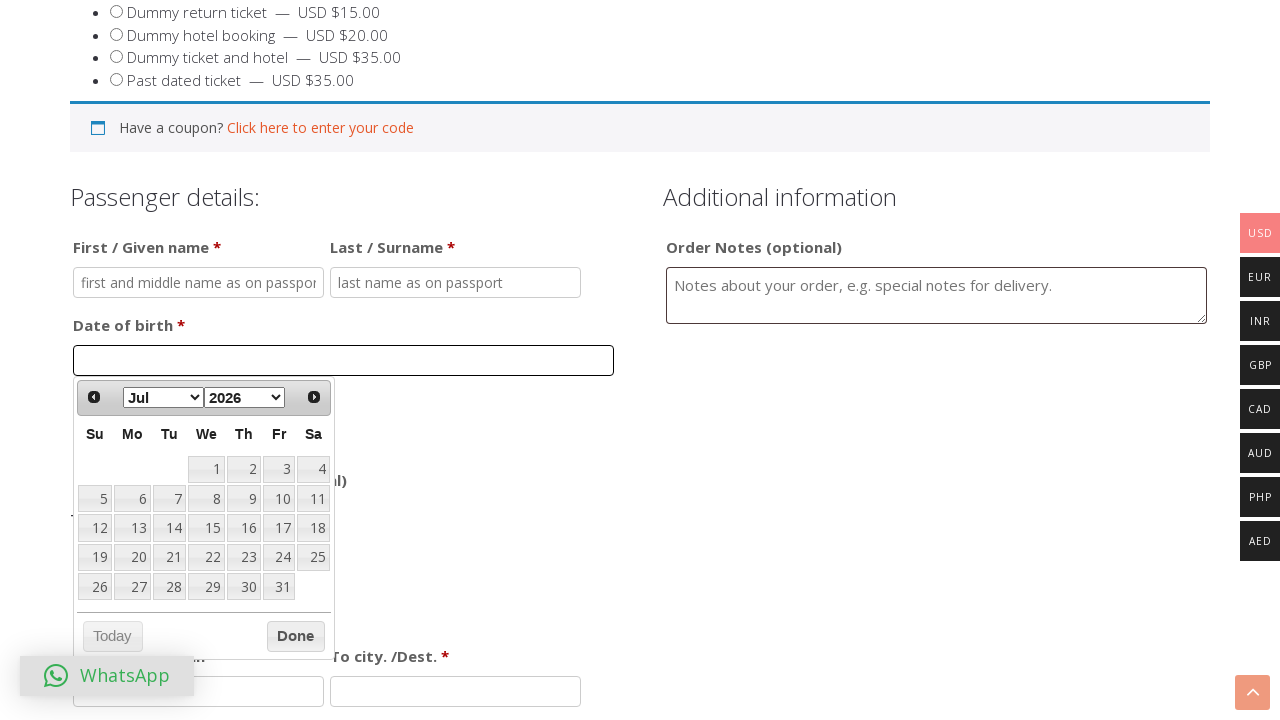

Selected 1990 from year dropdown on select.ui-datepicker-year
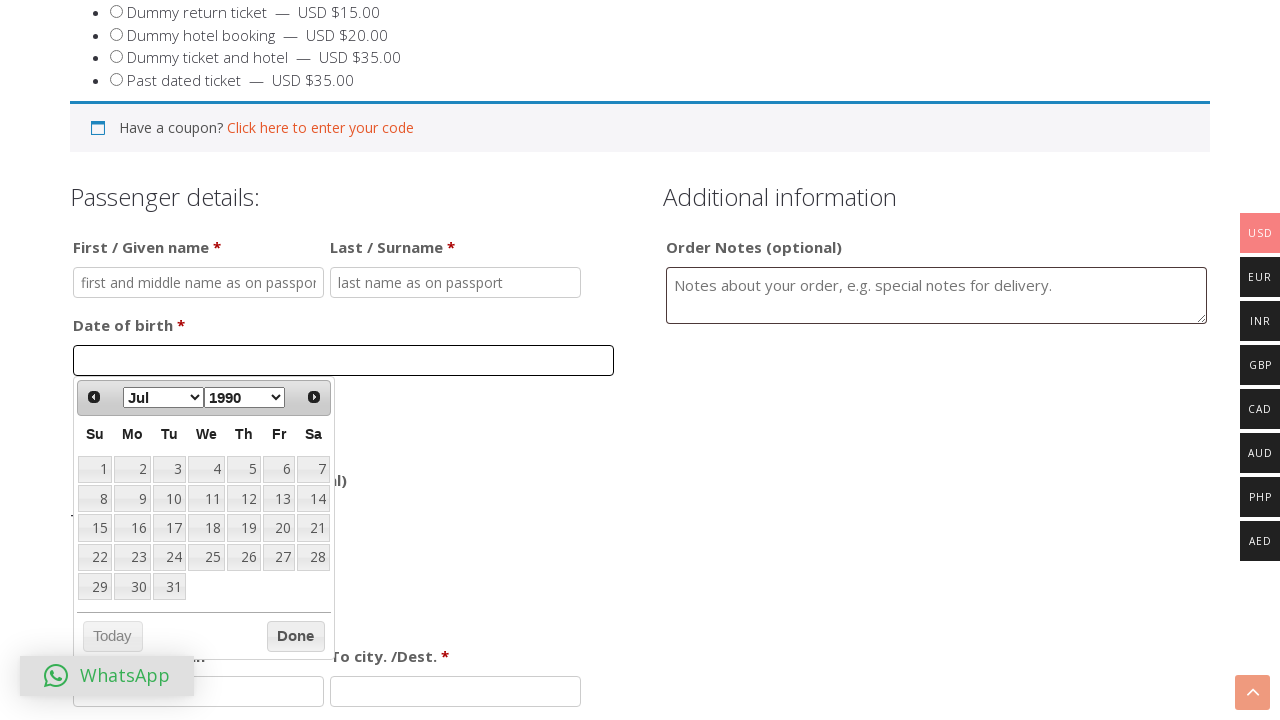

Selected the 10th day from the calendar at (169, 499) on table.ui-datepicker-calendar td:has-text('10')
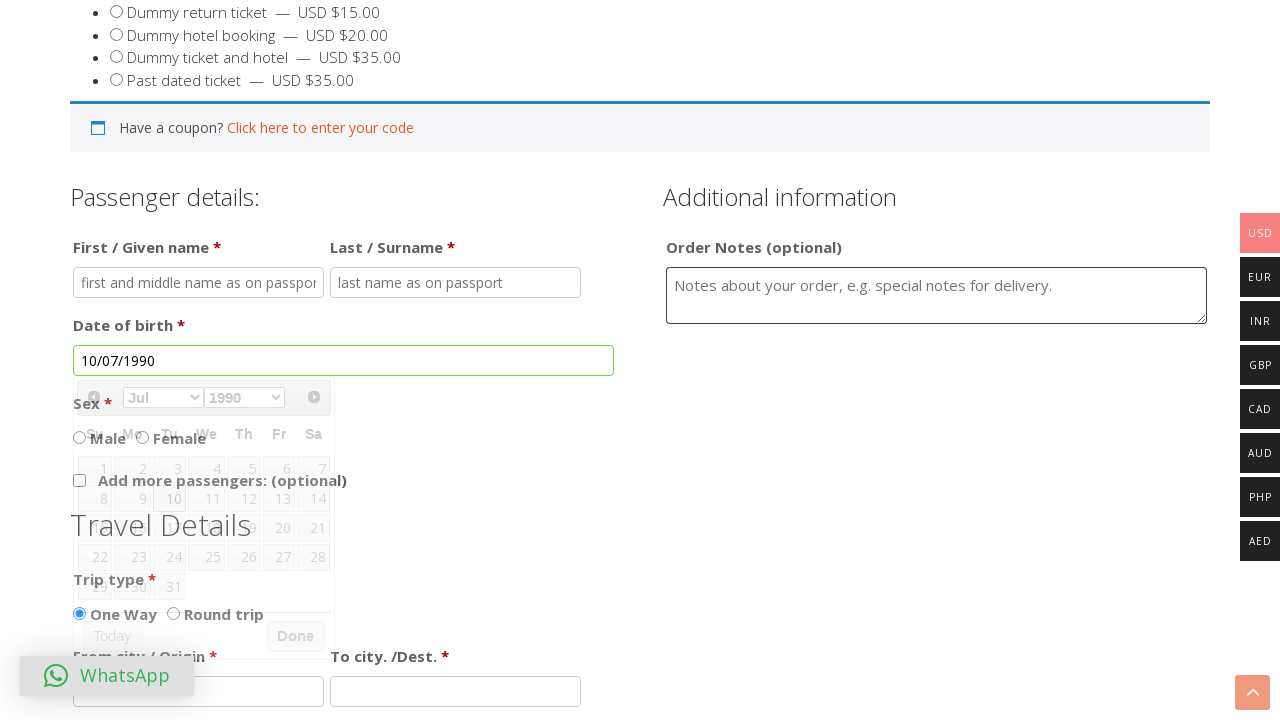

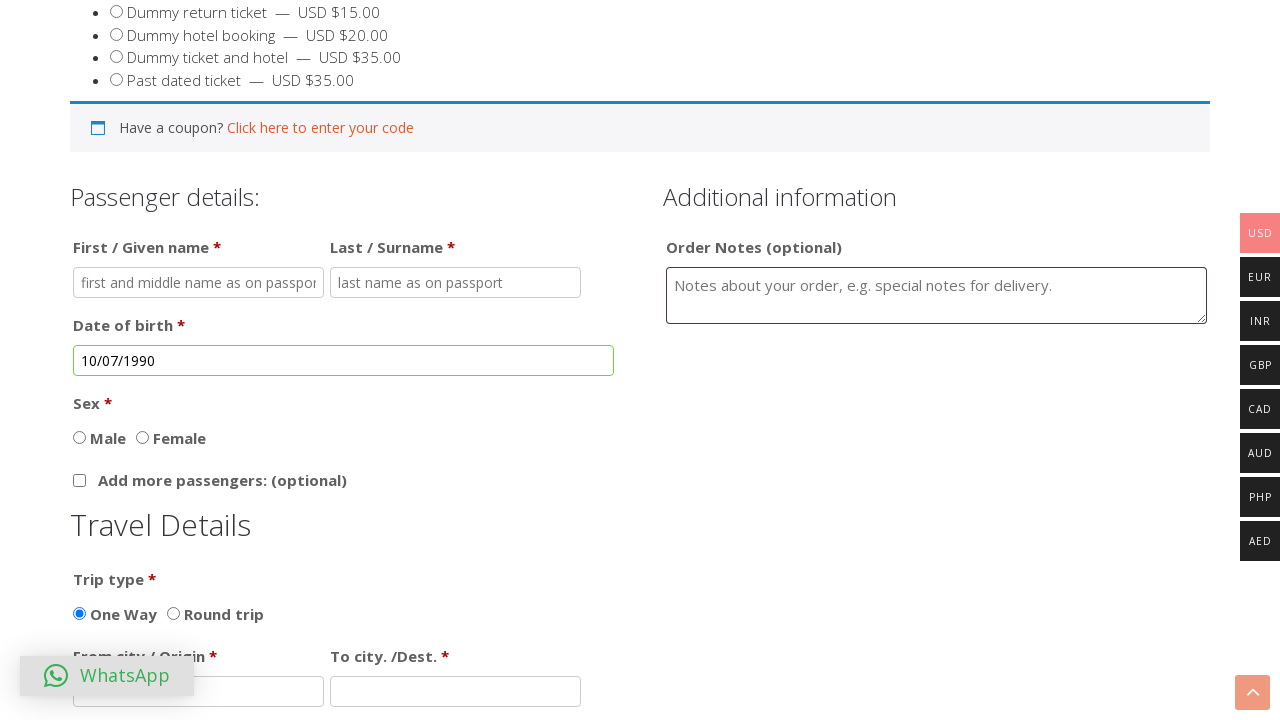